Tests JavaScript prompt dialog by triggering it, entering text, and accepting it

Starting URL: https://automationfc.github.io/basic-form/index.html

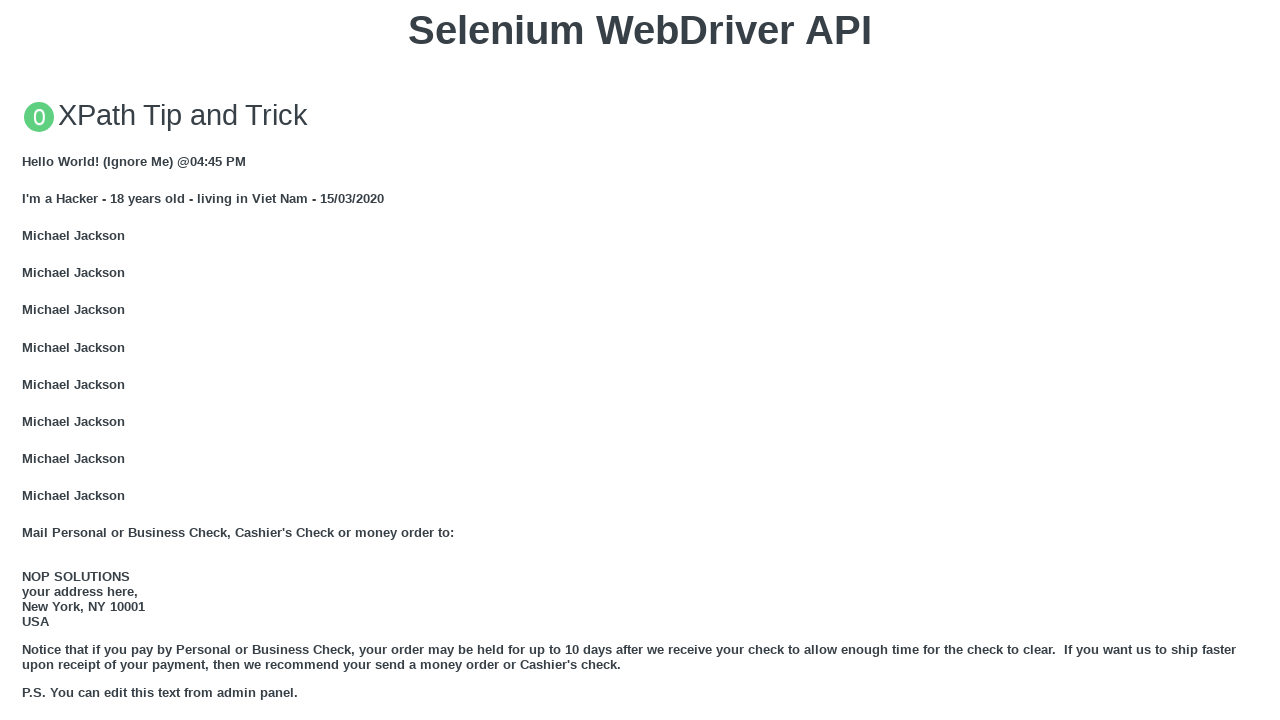

Set up dialog handler to accept prompt with text 'hieutnh'
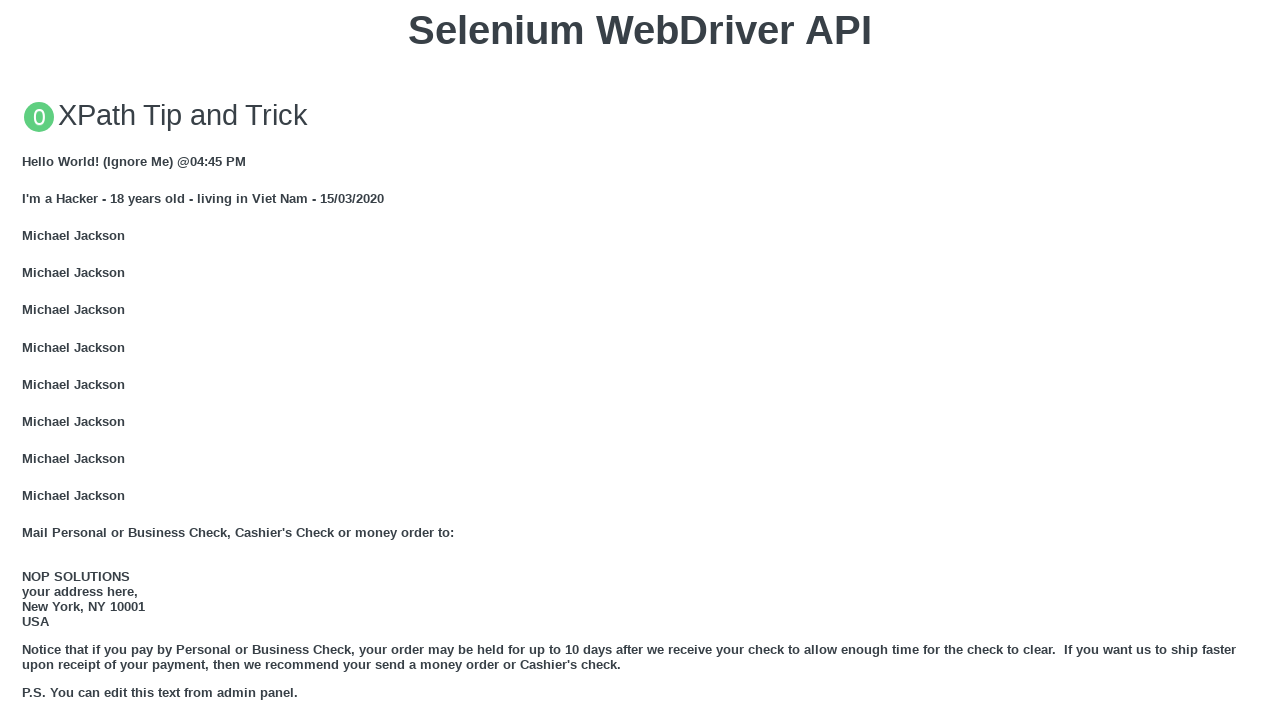

Clicked button to trigger JavaScript prompt dialog at (640, 360) on xpath=//button[contains(text(),'Click for JS Prompt')]
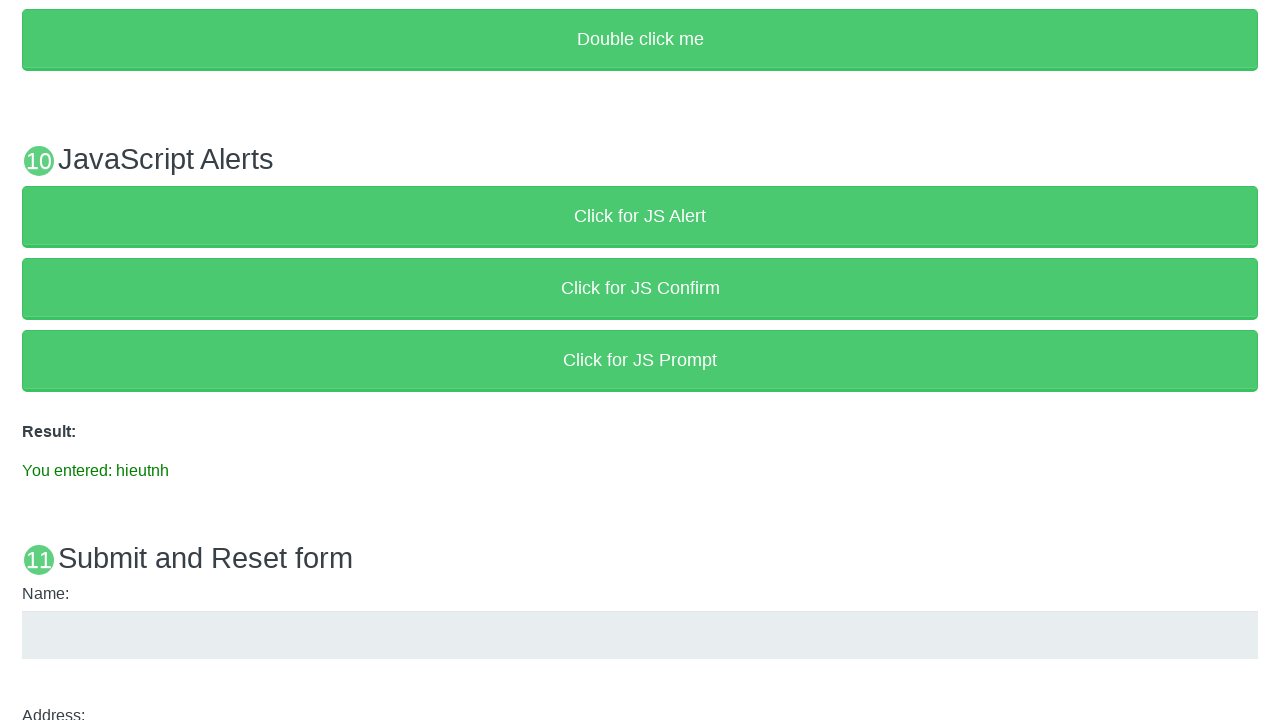

Verified result text displays 'You entered: hieutnh'
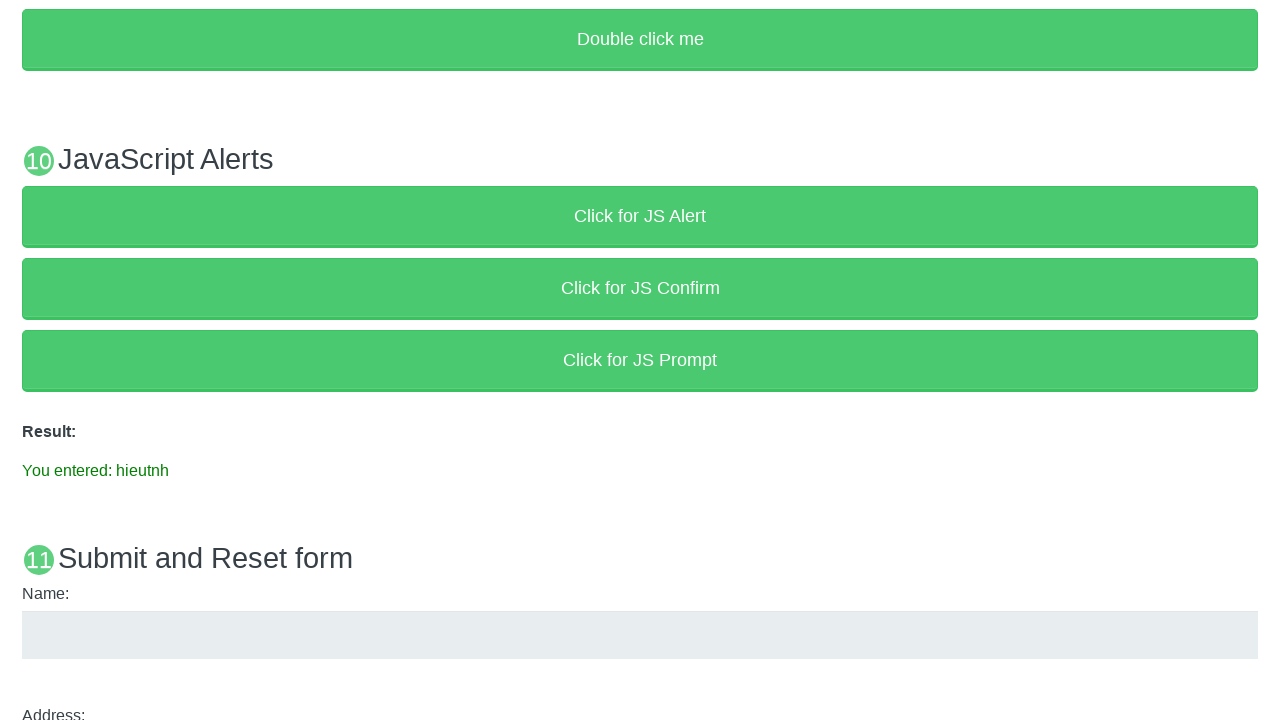

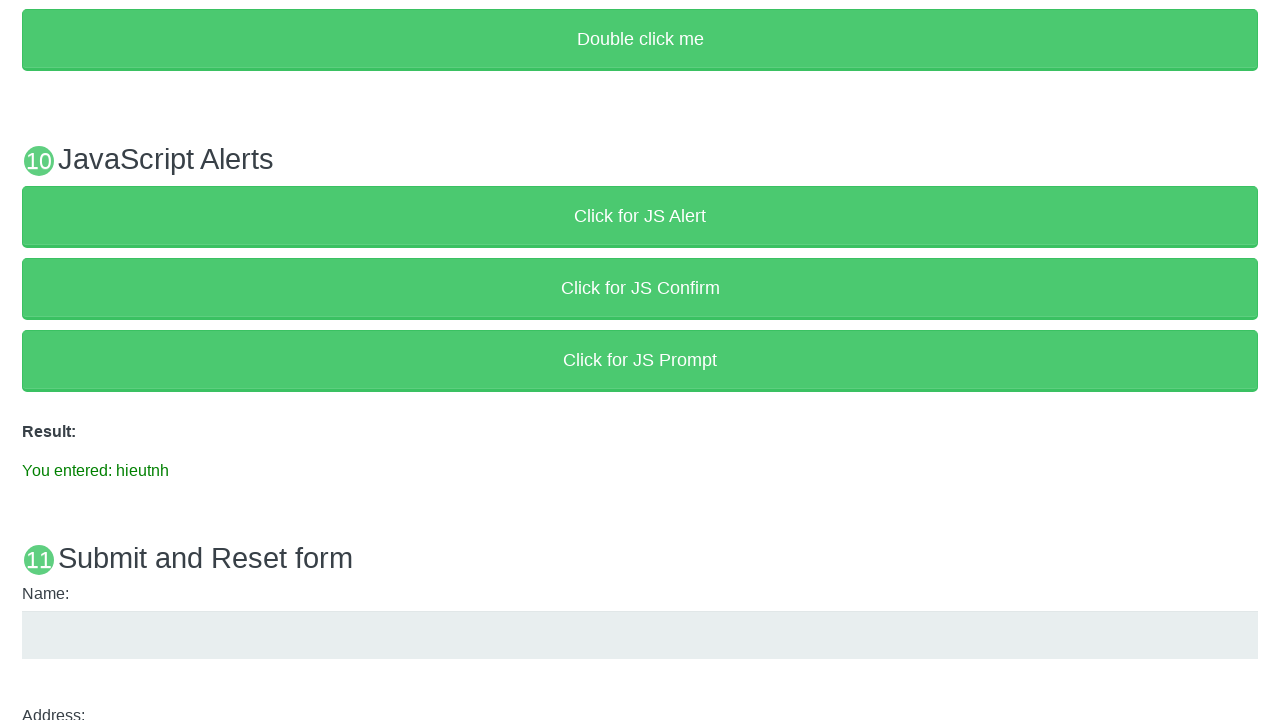